Lists all products on the green cart e-commerce practice page by retrieving product names

Starting URL: https://rahulshettyacademy.com/seleniumPractise/#/

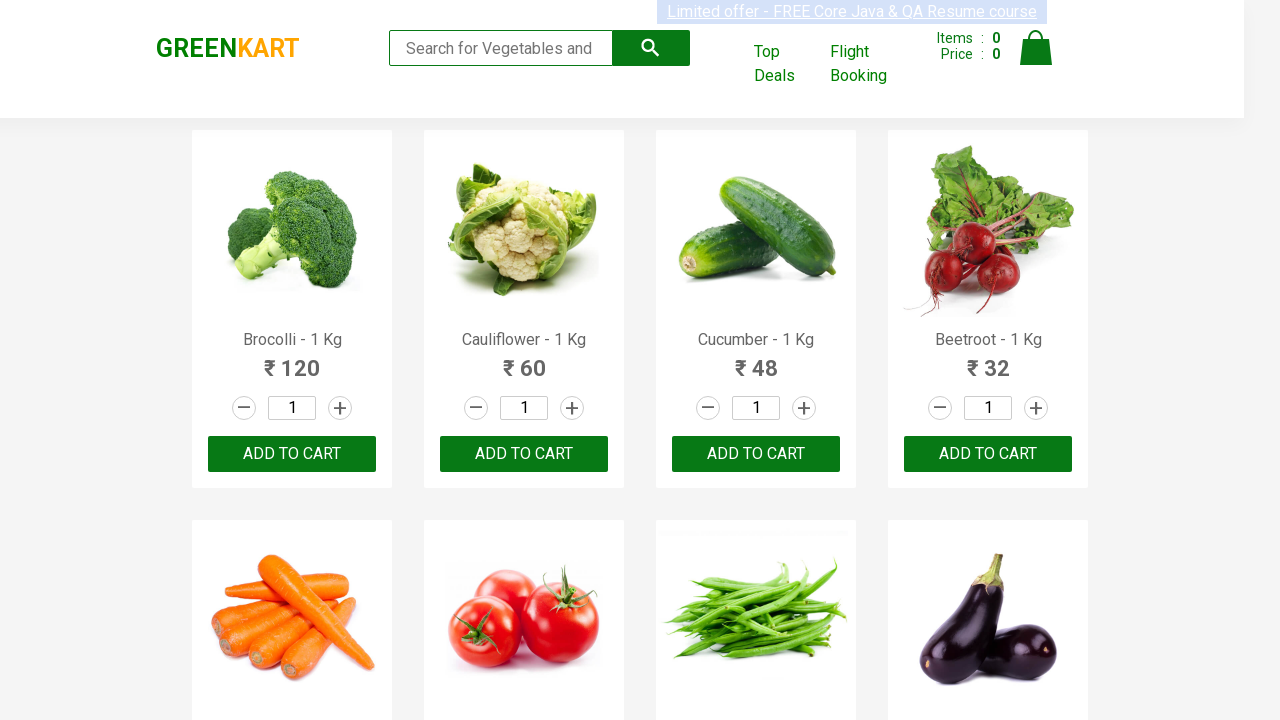

Waited for product elements to load on green cart e-commerce page
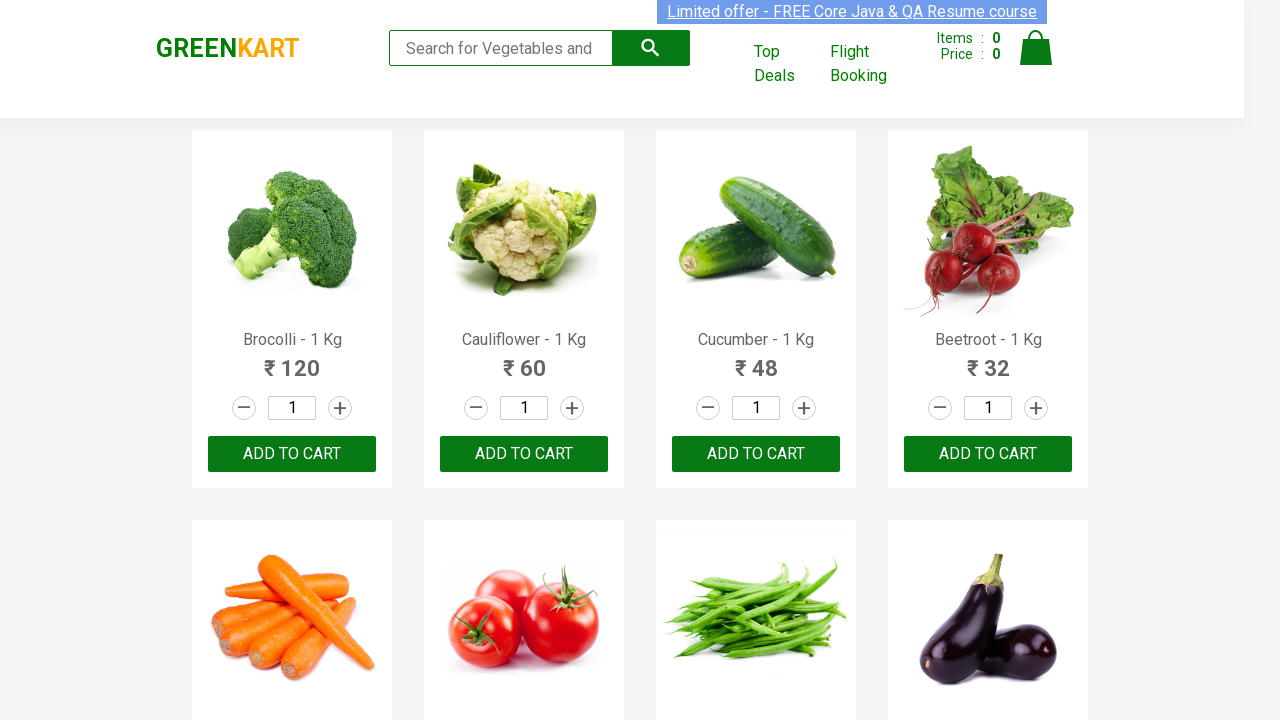

Retrieved all product name elements from the page
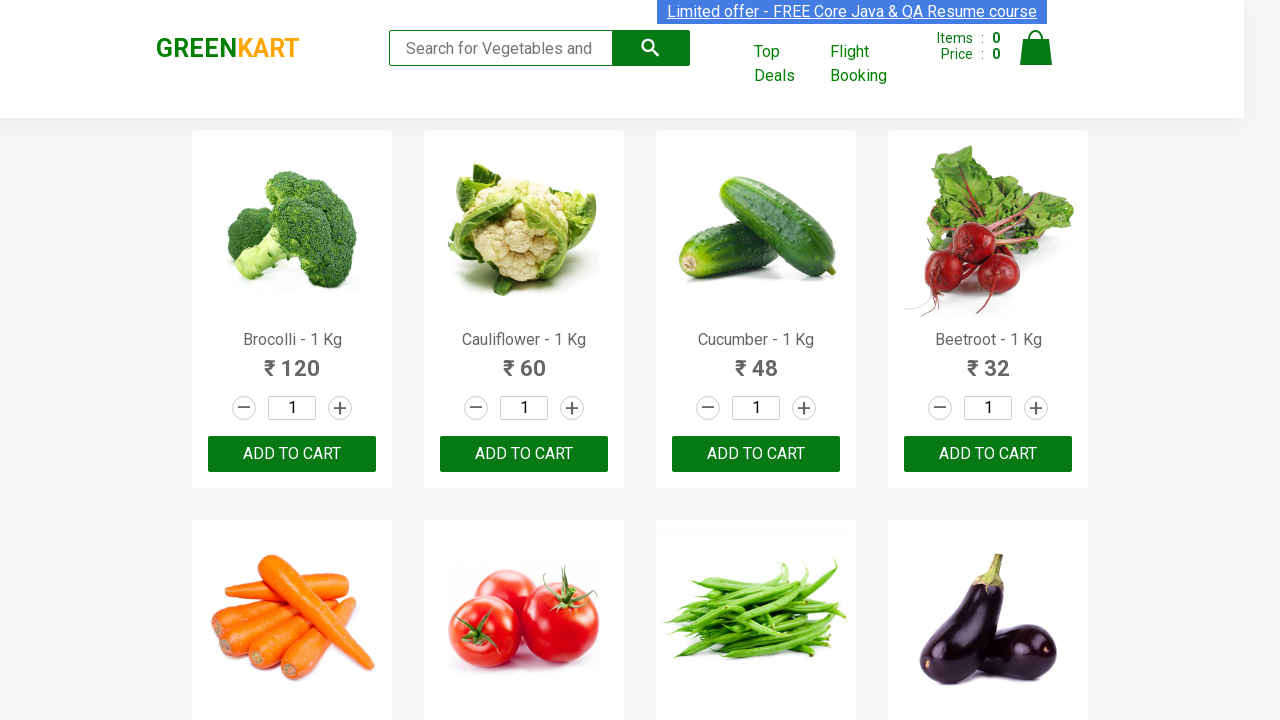

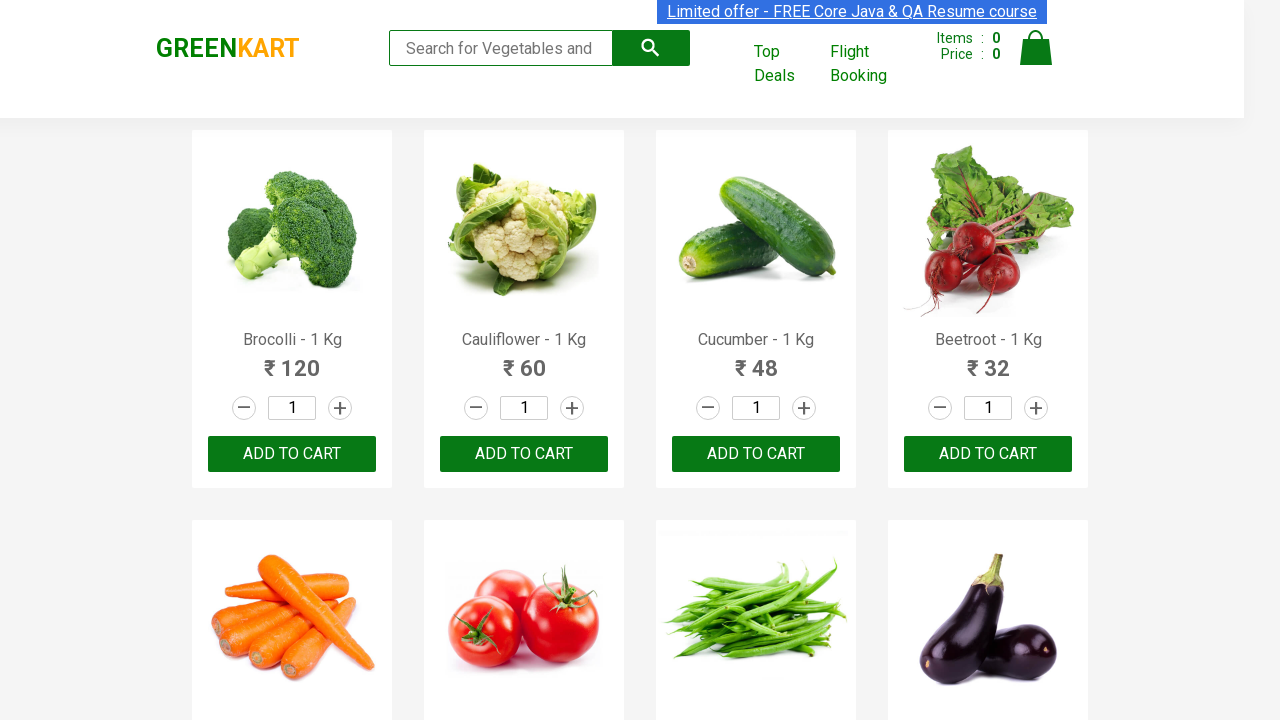